Tests the checkout process by navigating to cart, opening the order form, filling in customer and payment details, and completing the purchase.

Starting URL: https://www.demoblaze.com/

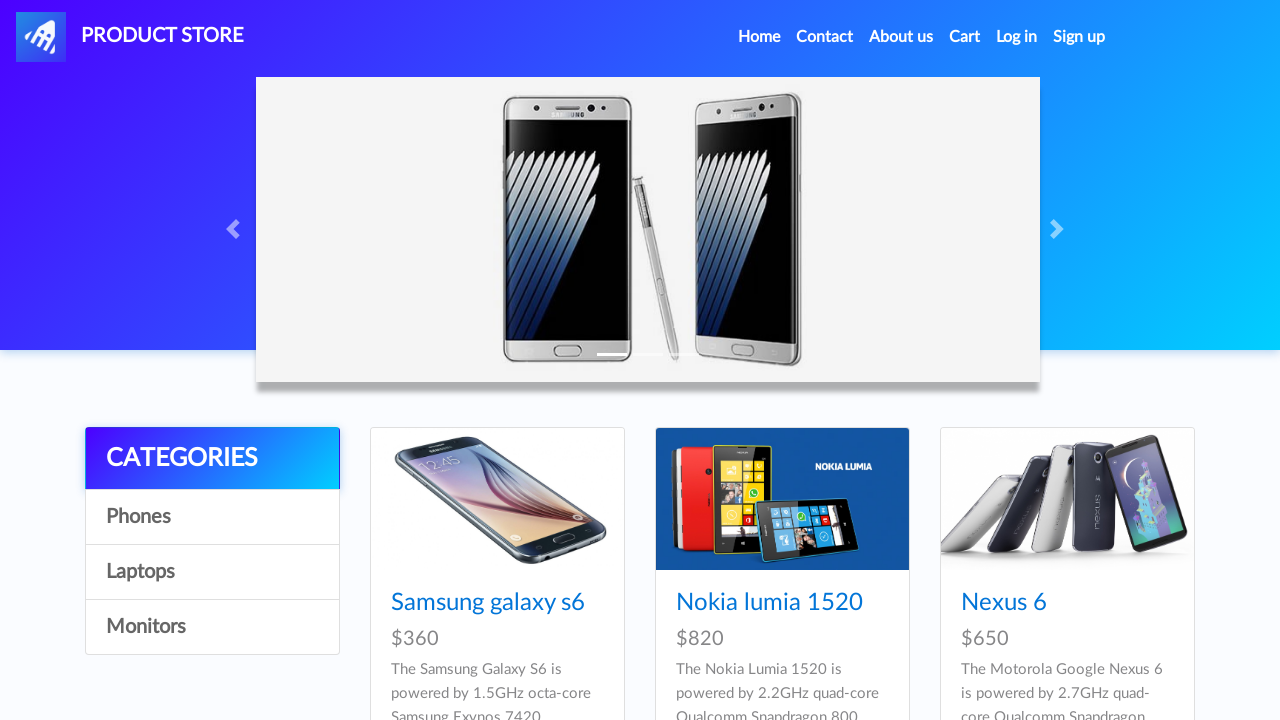

Clicked cart button to navigate to cart at (965, 37) on #cartur
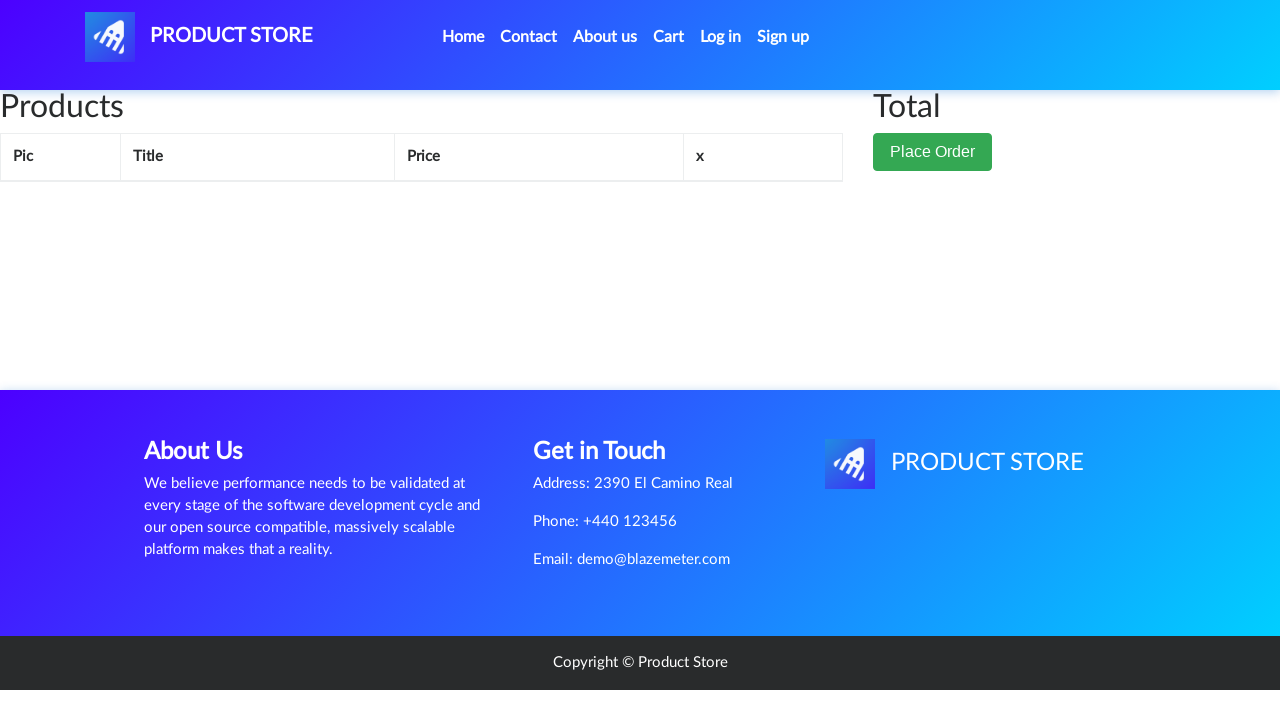

Clicked home link in navigation at (463, 37) on .active > .nav-link
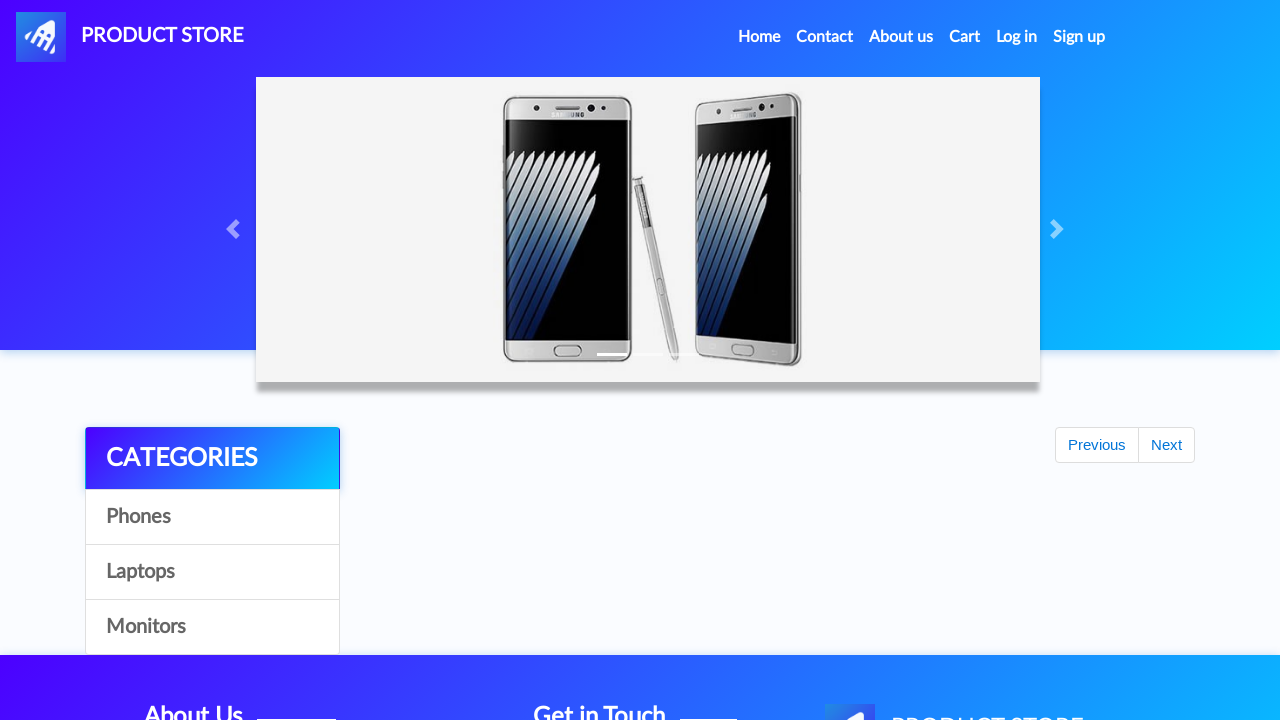

Clicked cart button again to return to cart at (965, 37) on #cartur
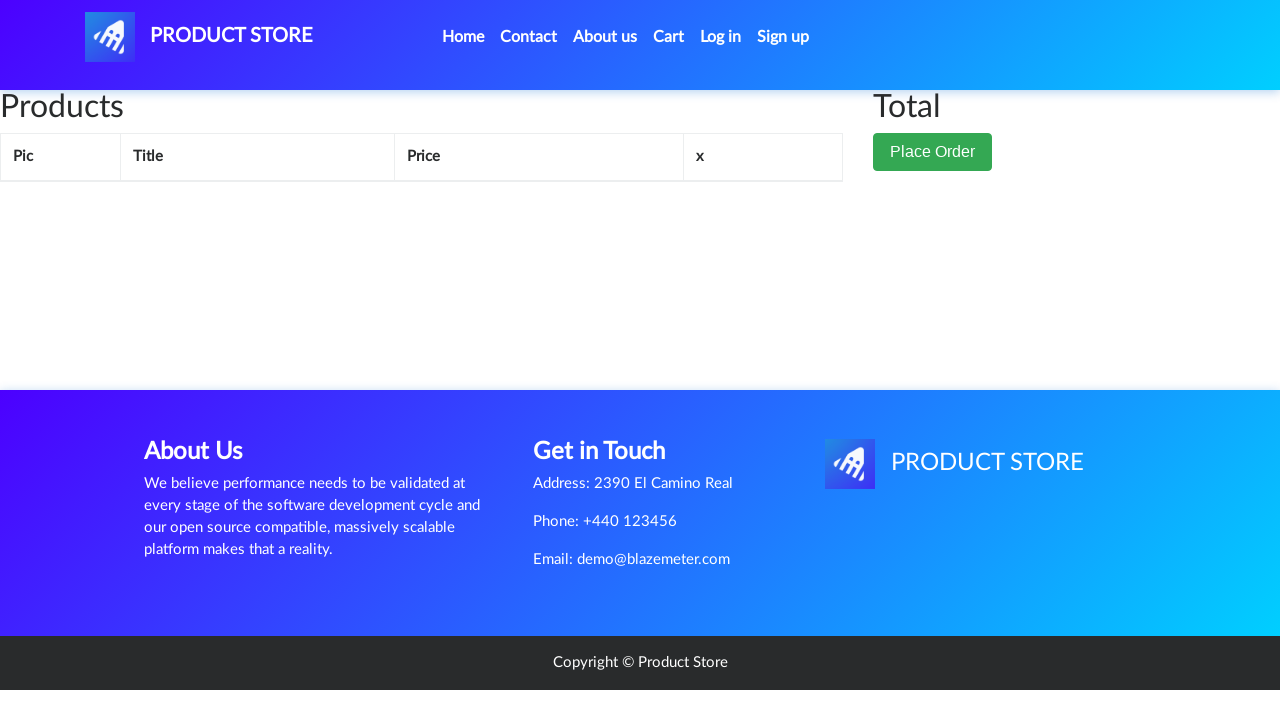

Waited for Place Order button to load
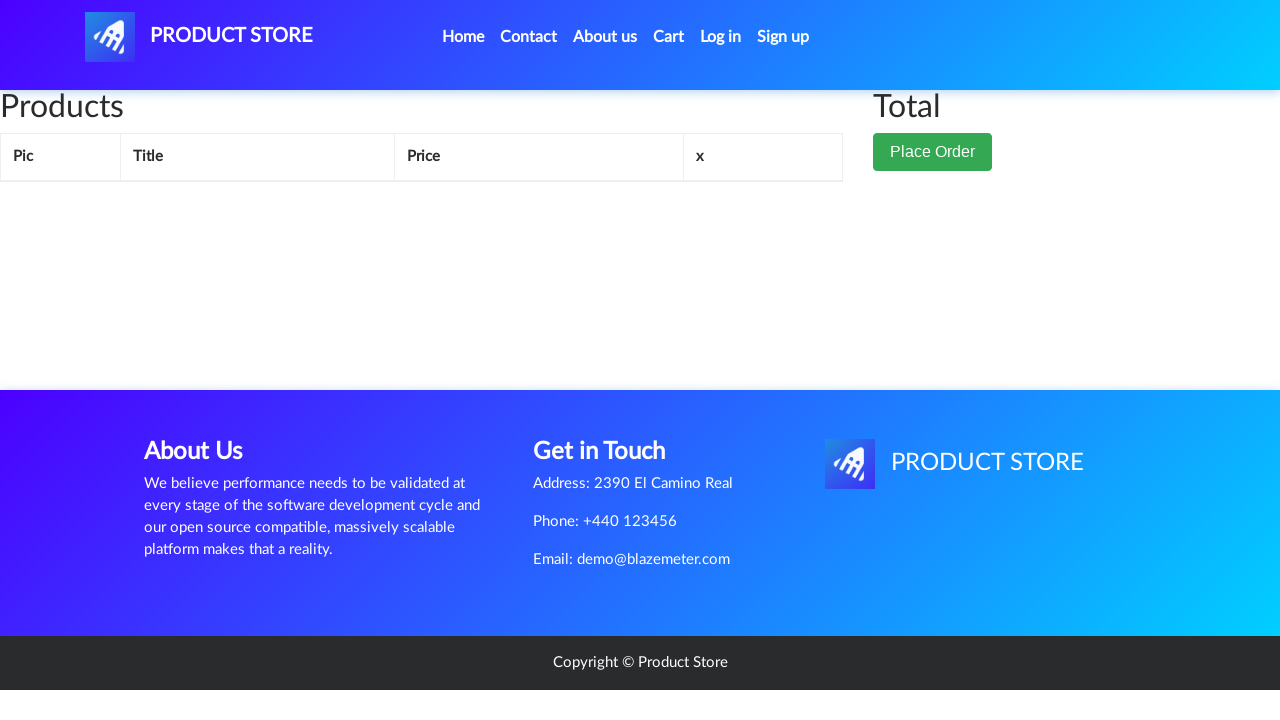

Clicked Place Order button at (933, 152) on .btn-success
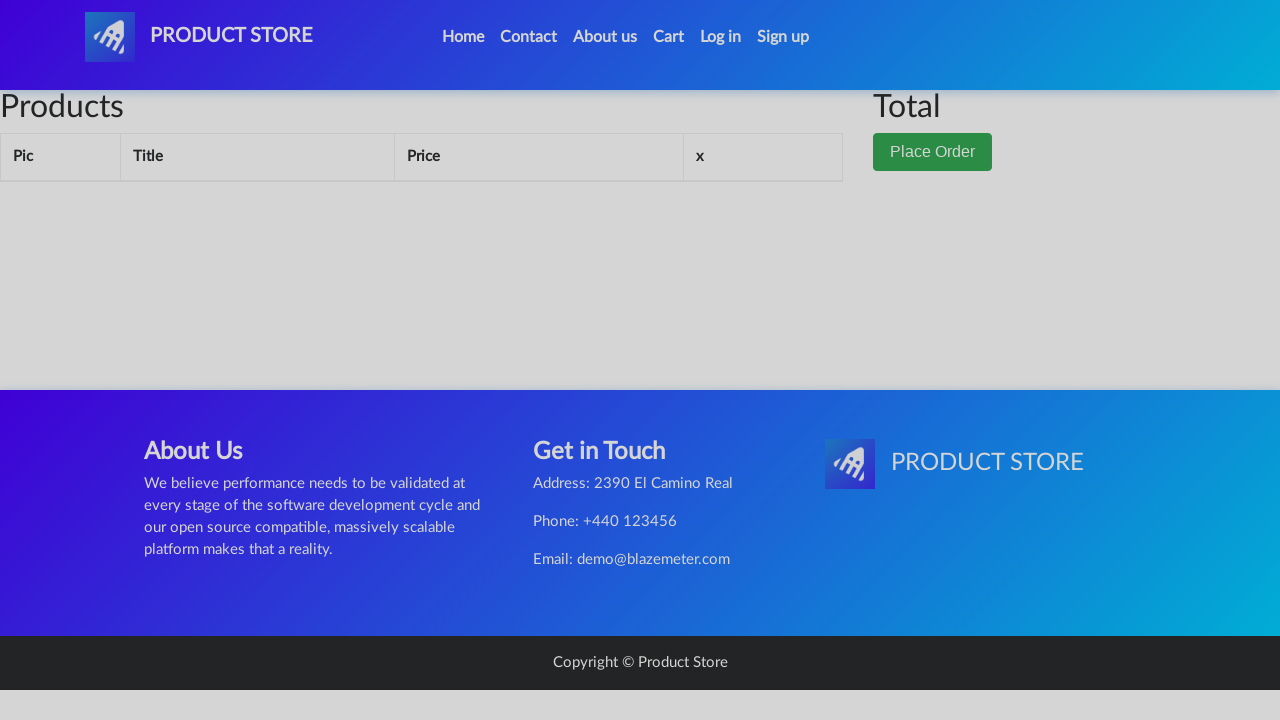

Clicked name field in order form at (640, 37) on #name
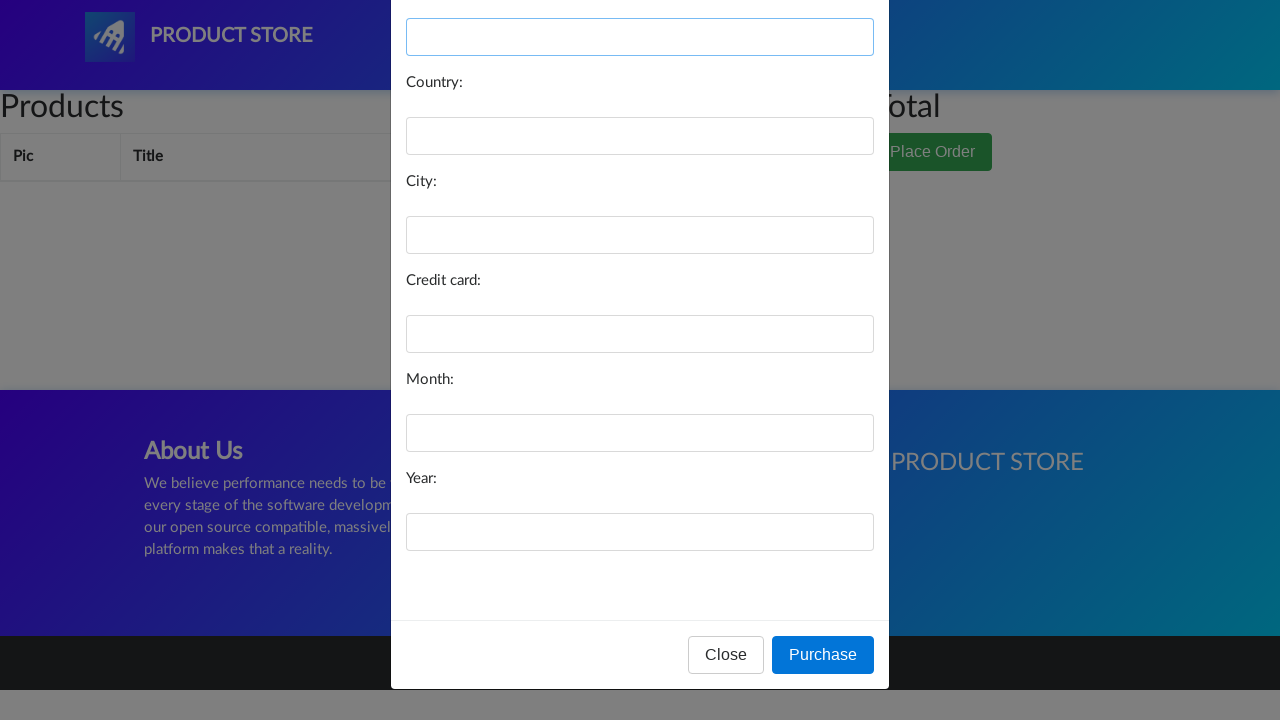

Filled in customer name: Jane Smith on #name
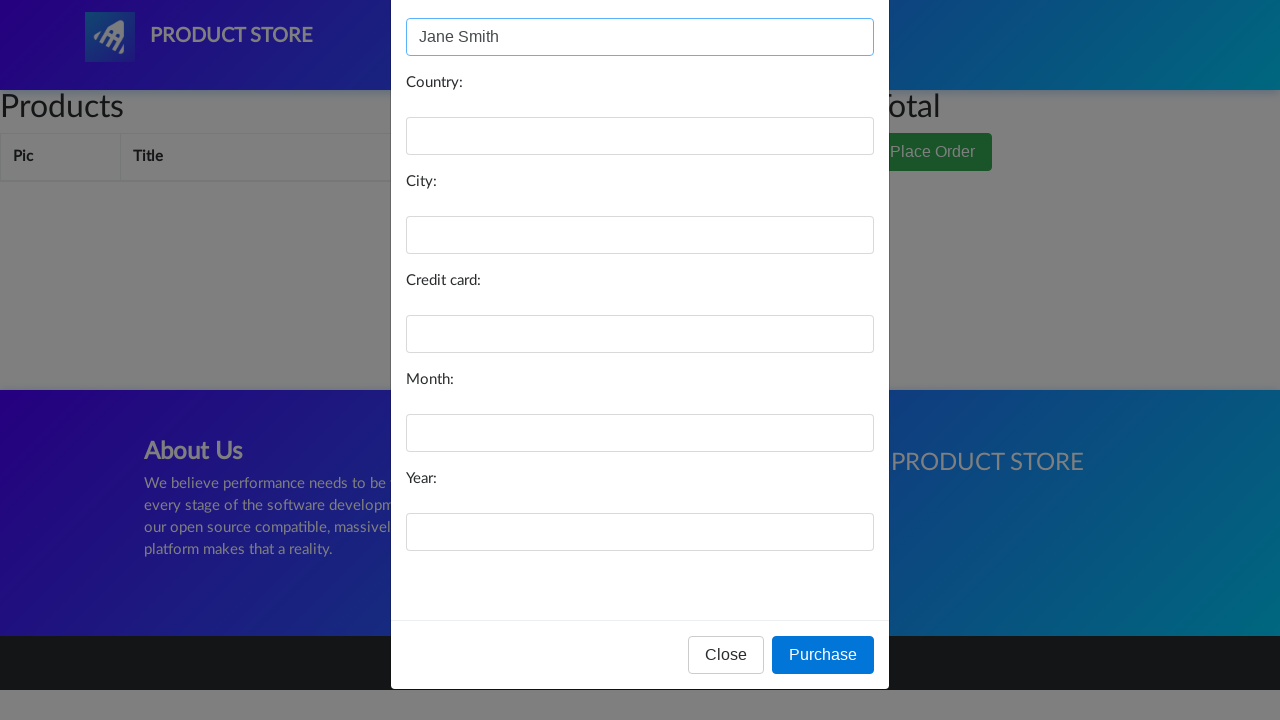

Filled in country: United States on #country
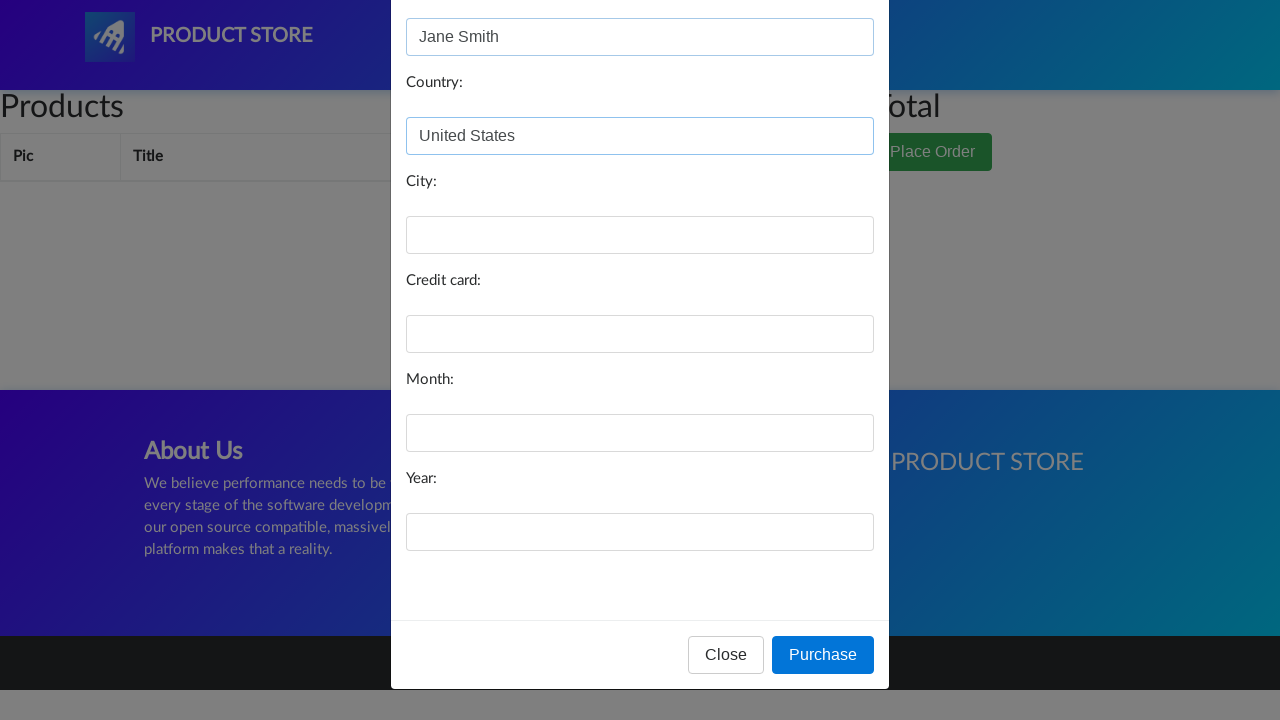

Filled in city: New York on #city
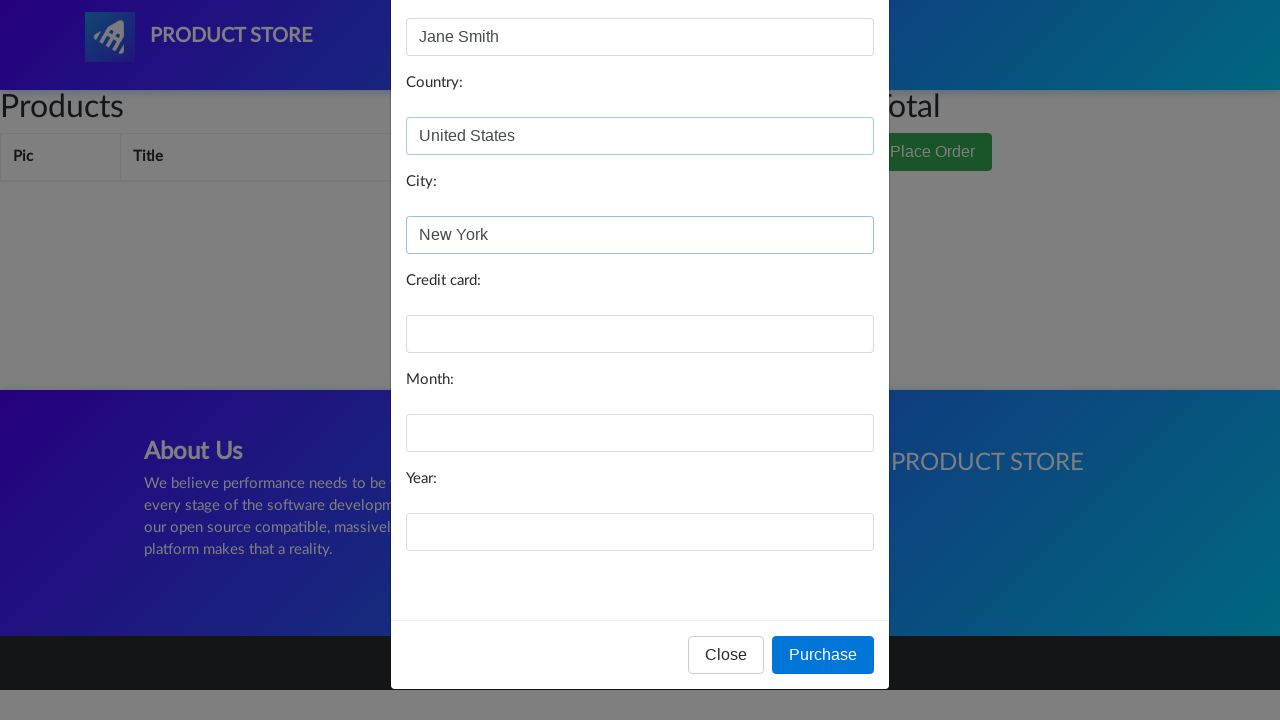

Clicked credit card field at (640, 334) on #card
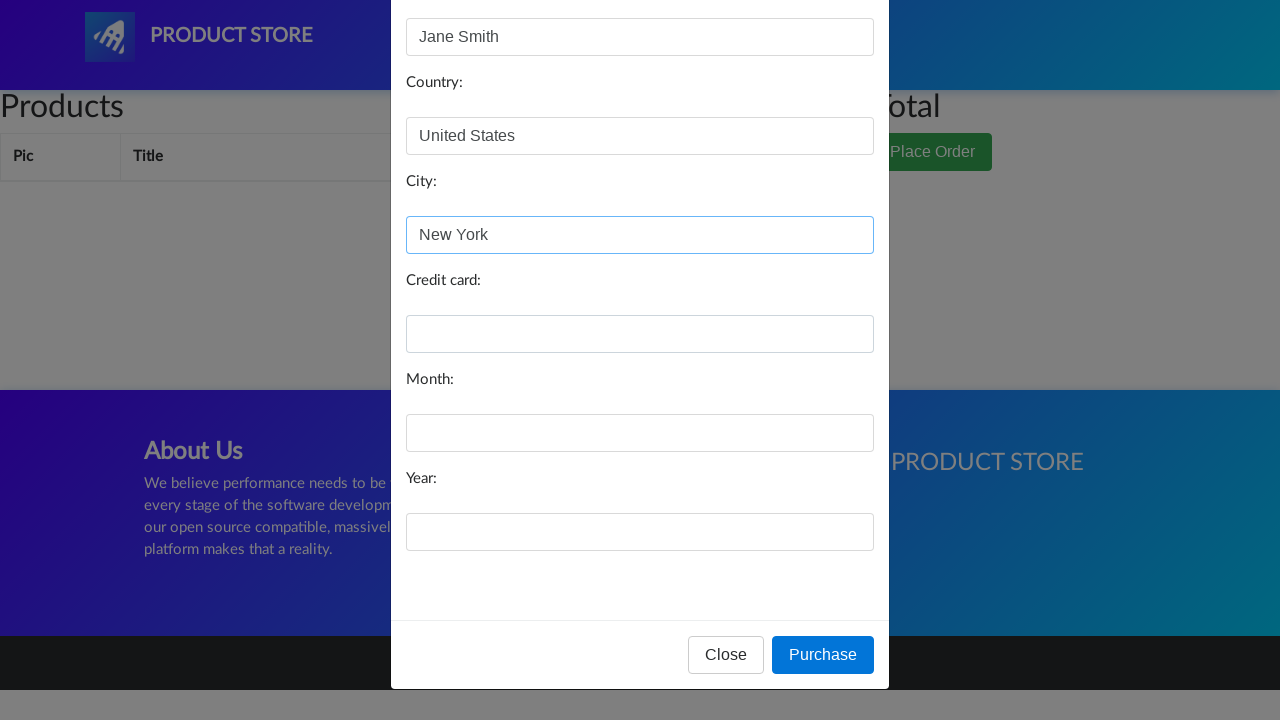

Filled in credit card number on #card
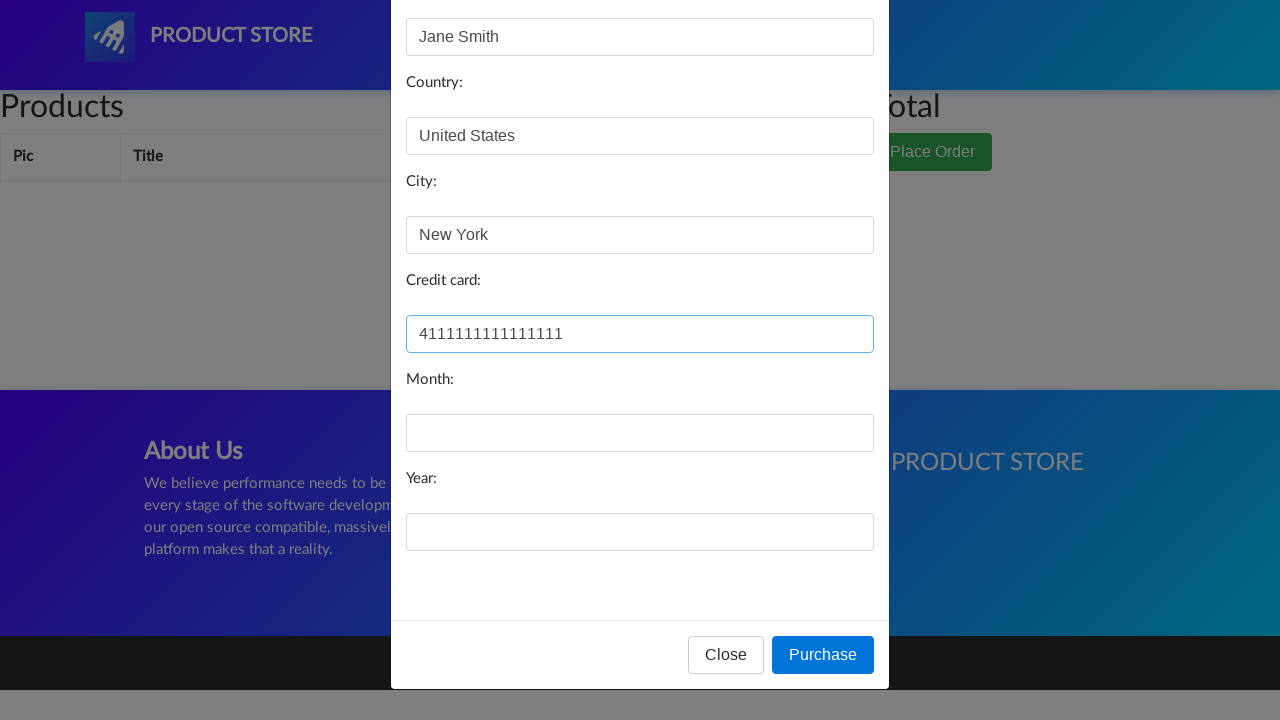

Clicked month field at (640, 433) on #month
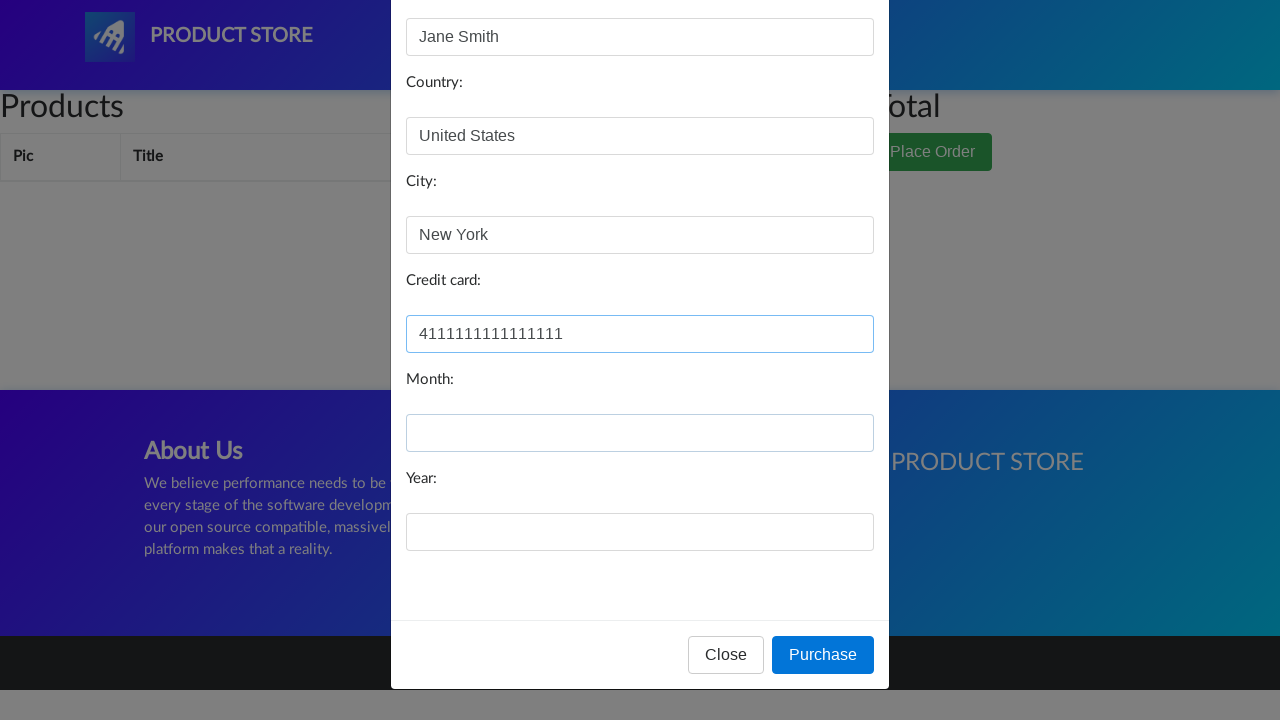

Filled in expiration month: March on #month
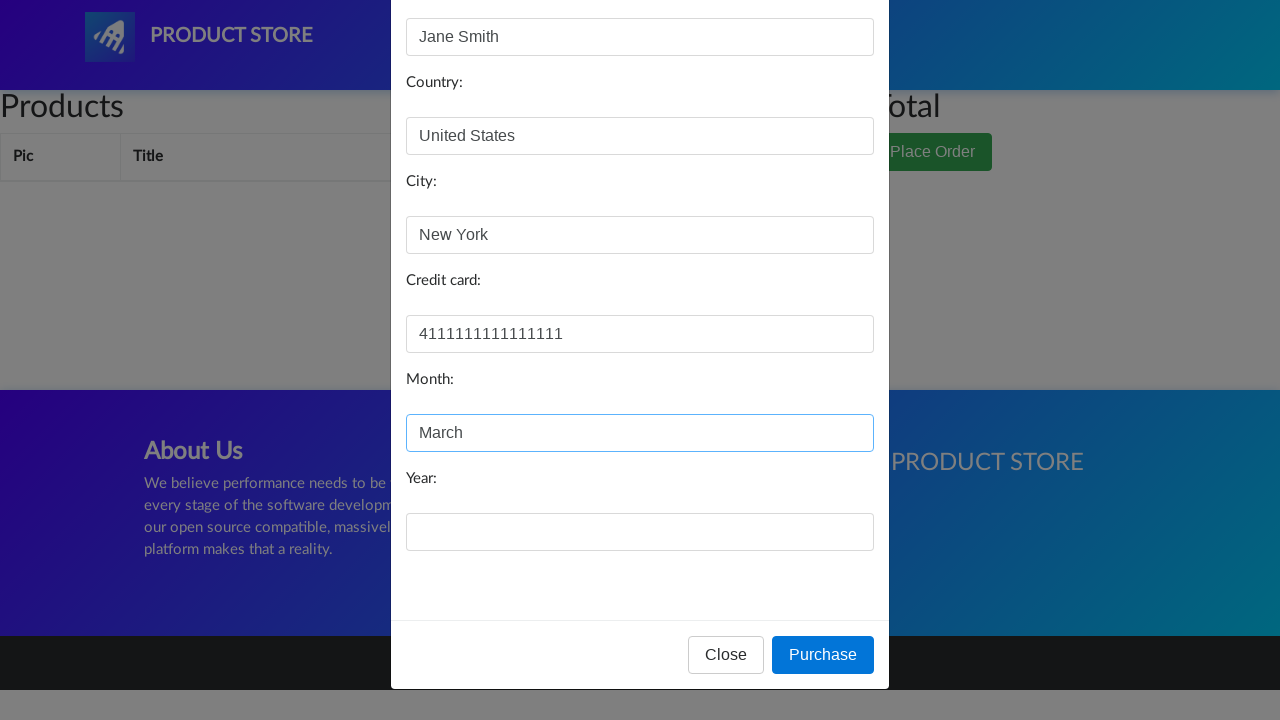

Filled in expiration year: 2025 on #year
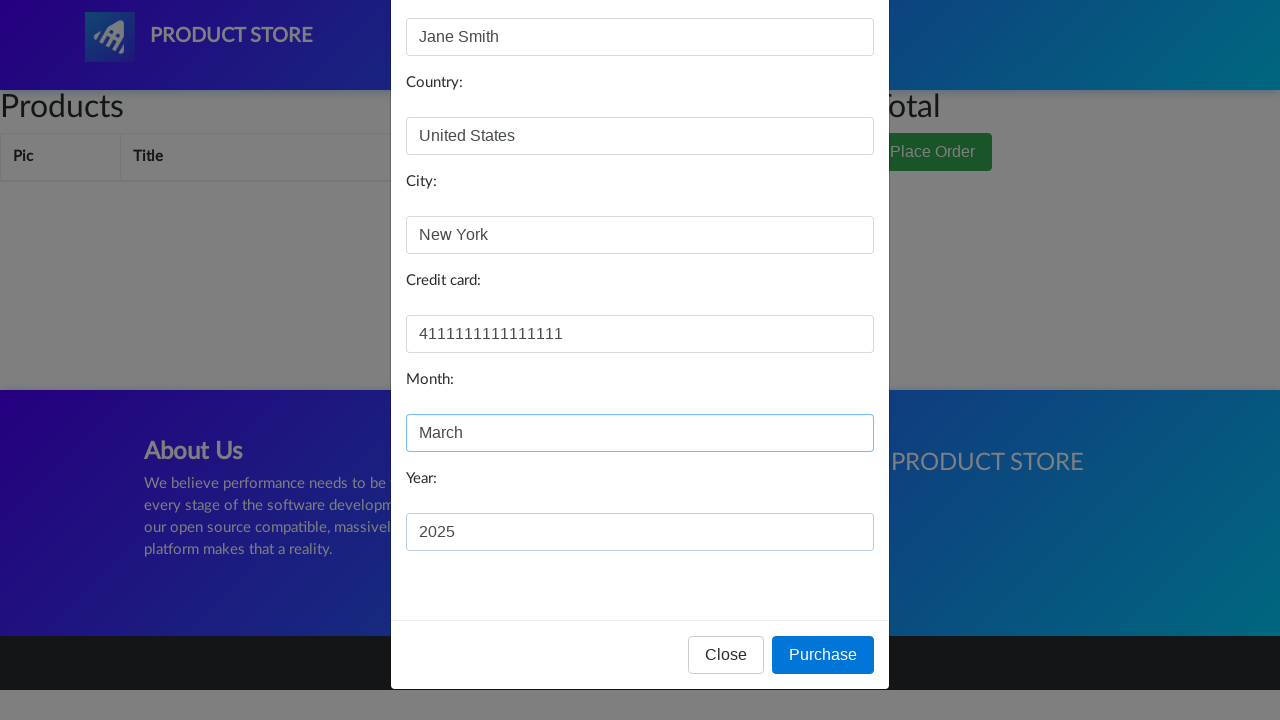

Clicked submit button to place order at (823, 655) on #orderModal .btn-primary
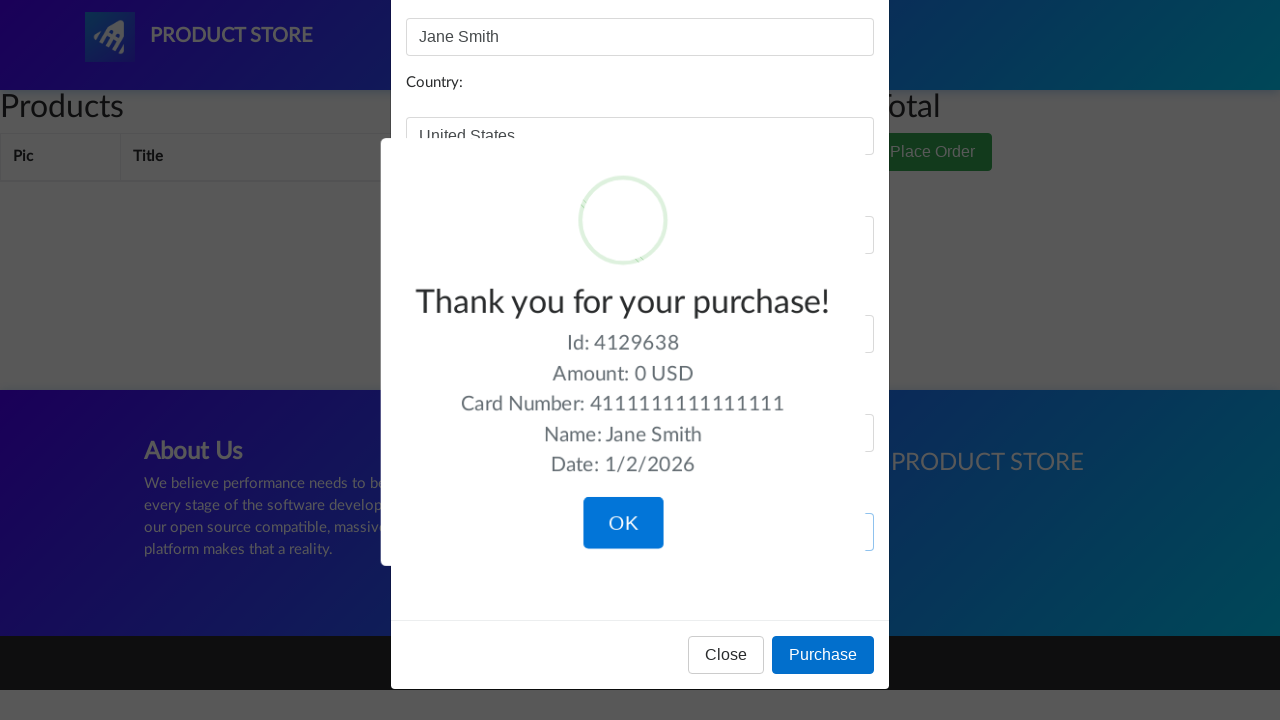

Waited for order confirmation dialog to appear
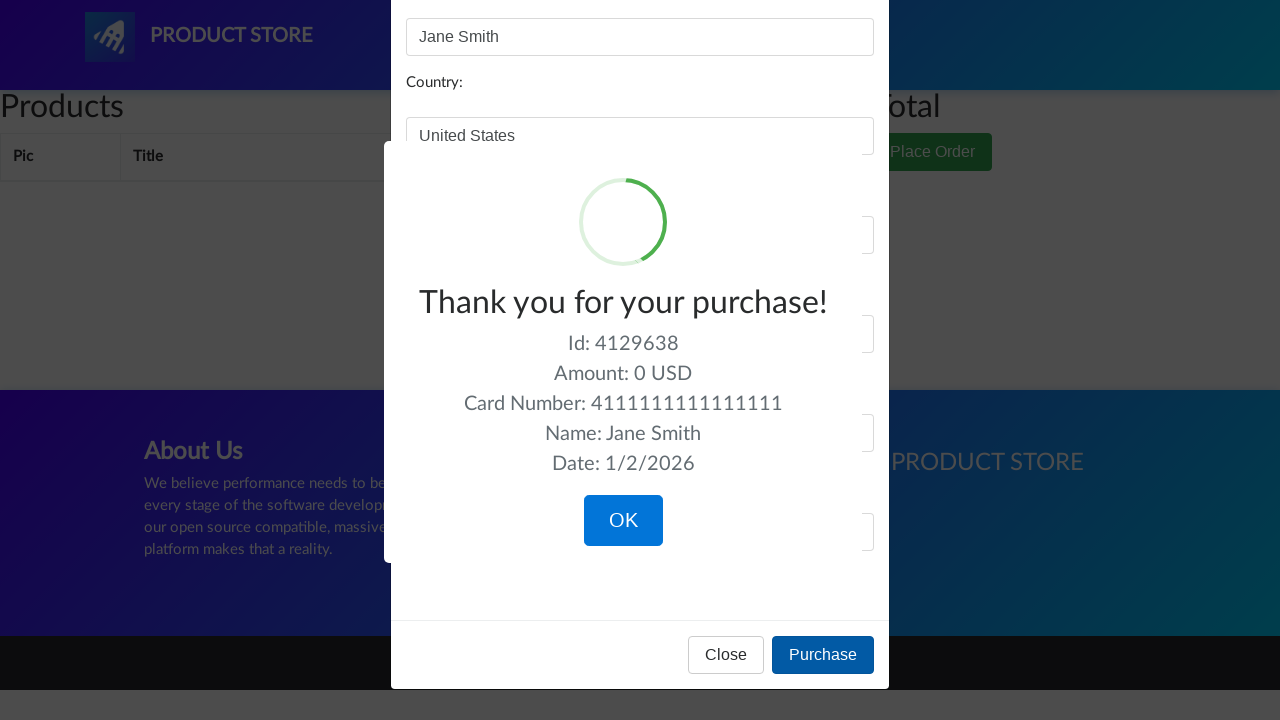

Clicked confirmation button to complete purchase at (623, 521) on .confirm
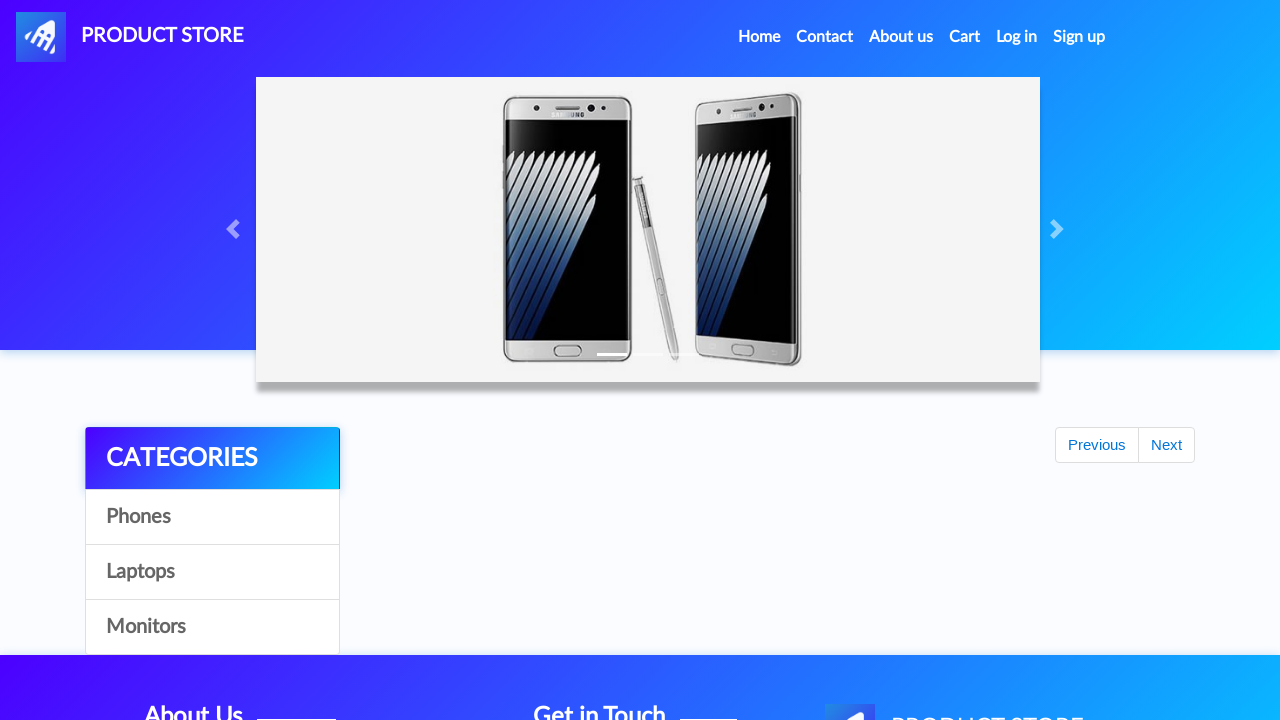

Clicked cart button after order completion at (965, 37) on #cartur
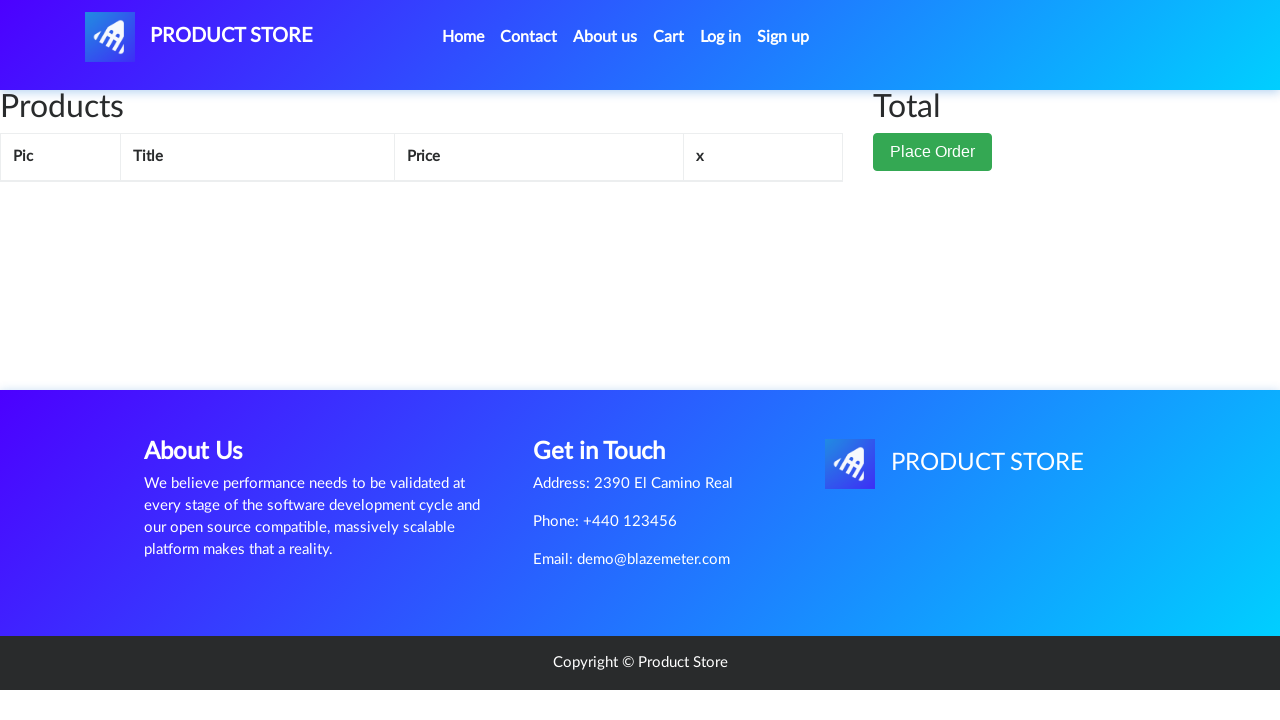

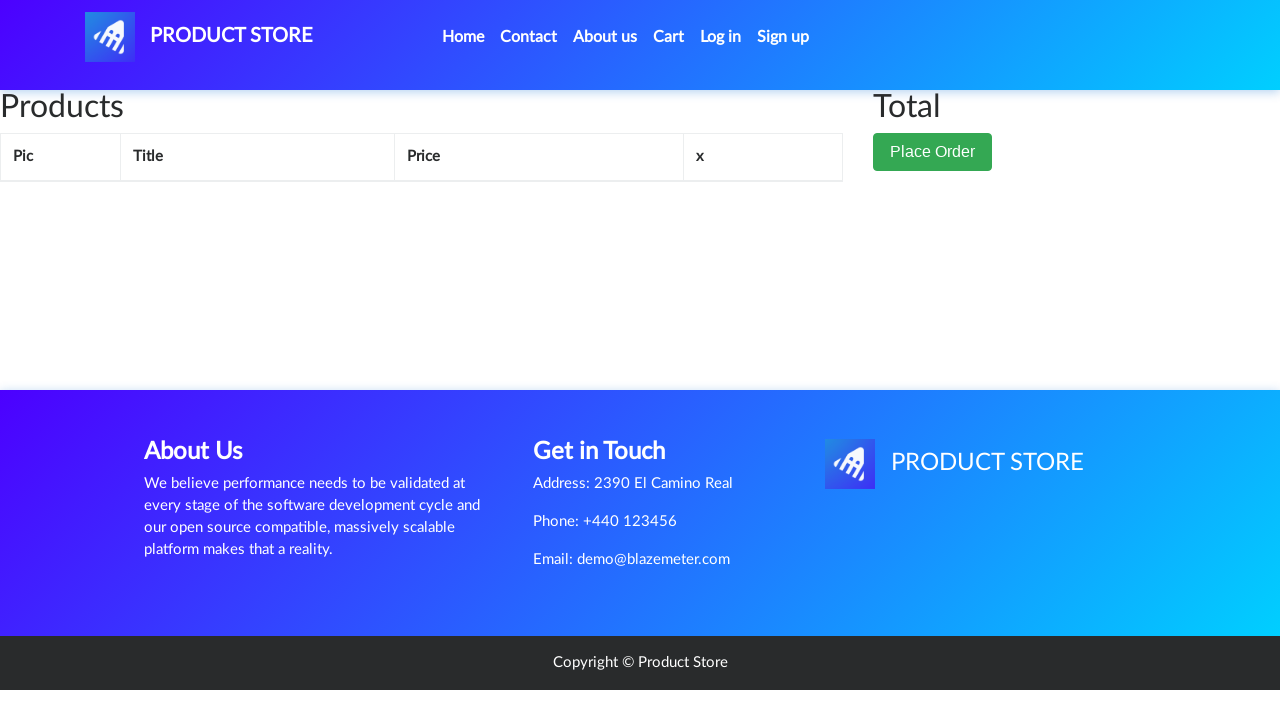